Tests JavaScript executor functionality on a demo site by filling a username field using JavaScript, clicking a radio button, and zooming the page

Starting URL: https://vinothqaacademy.com/demo-site/

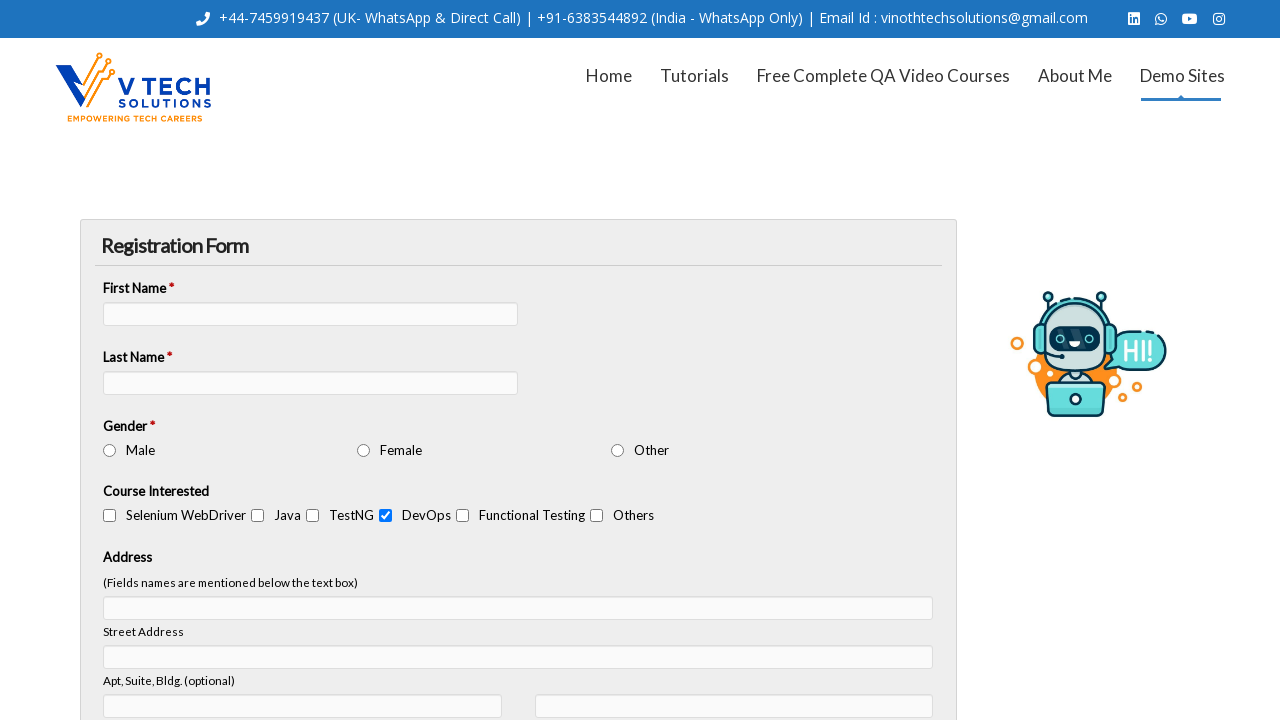

Filled username field with 'susant' using JavaScript executor on input[name='vfb-5']
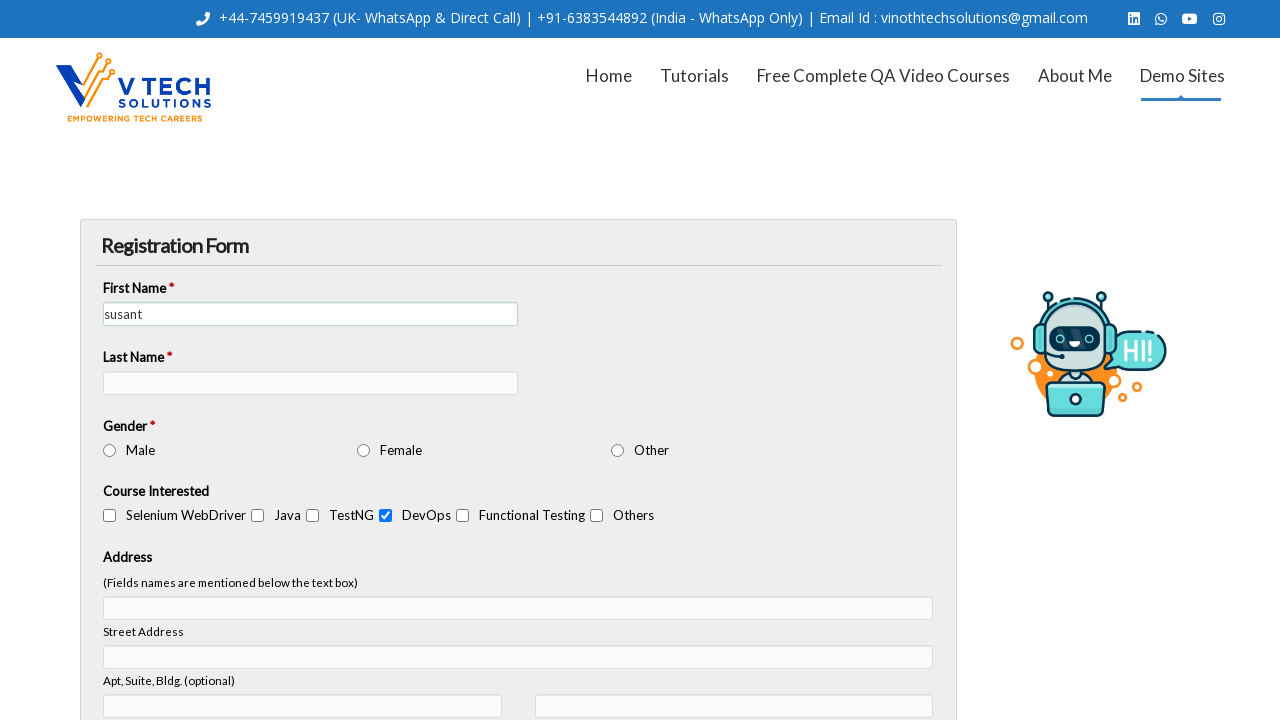

Clicked radio button at (364, 450) on #vfb-31-2
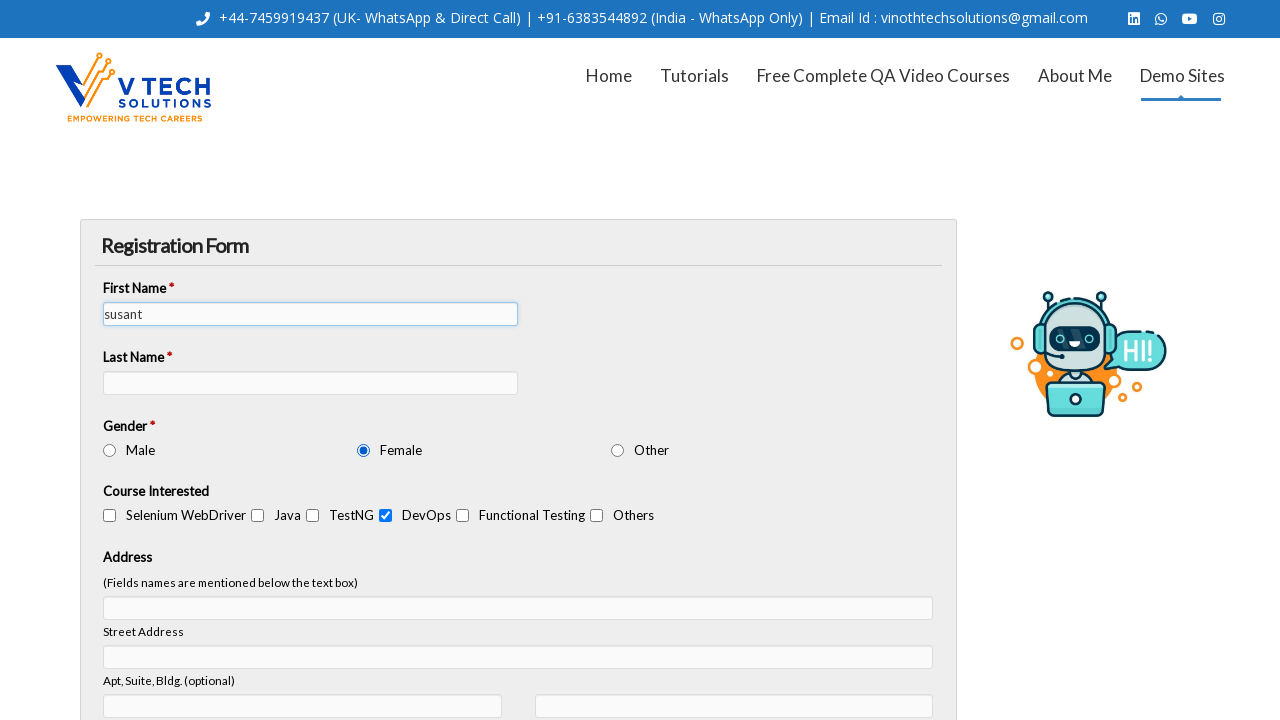

Zoomed page to 70% using JavaScript
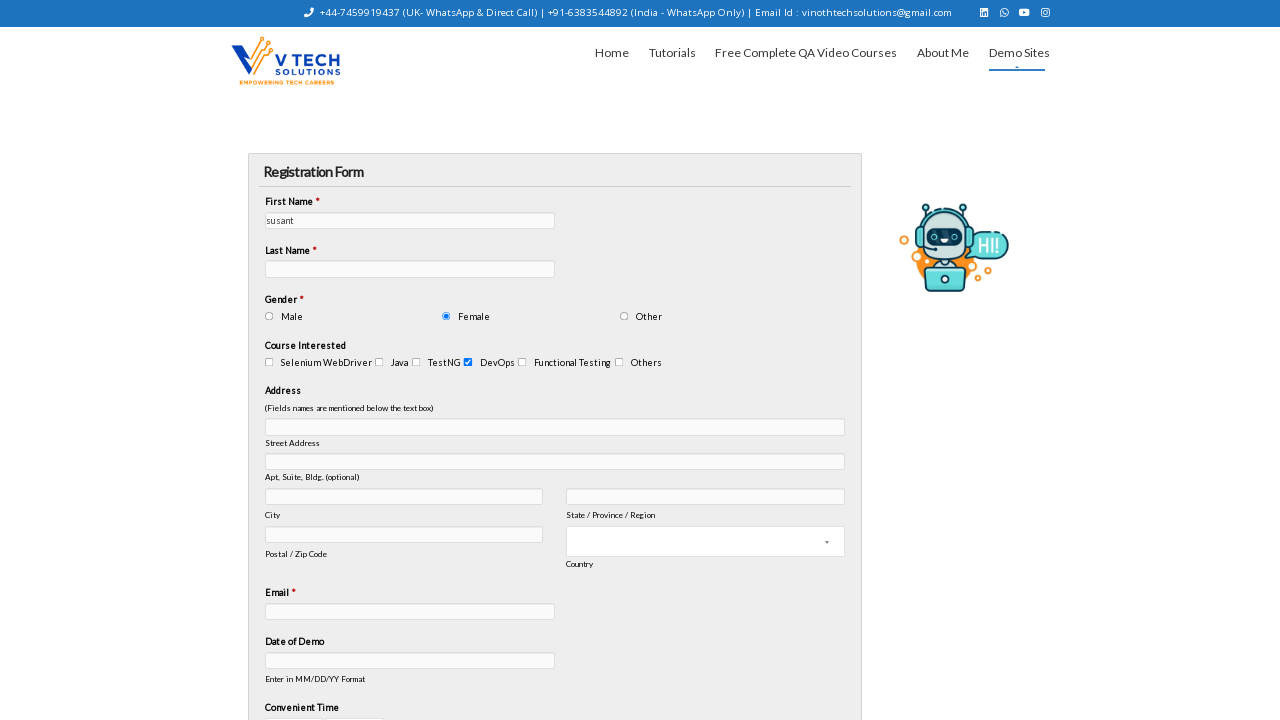

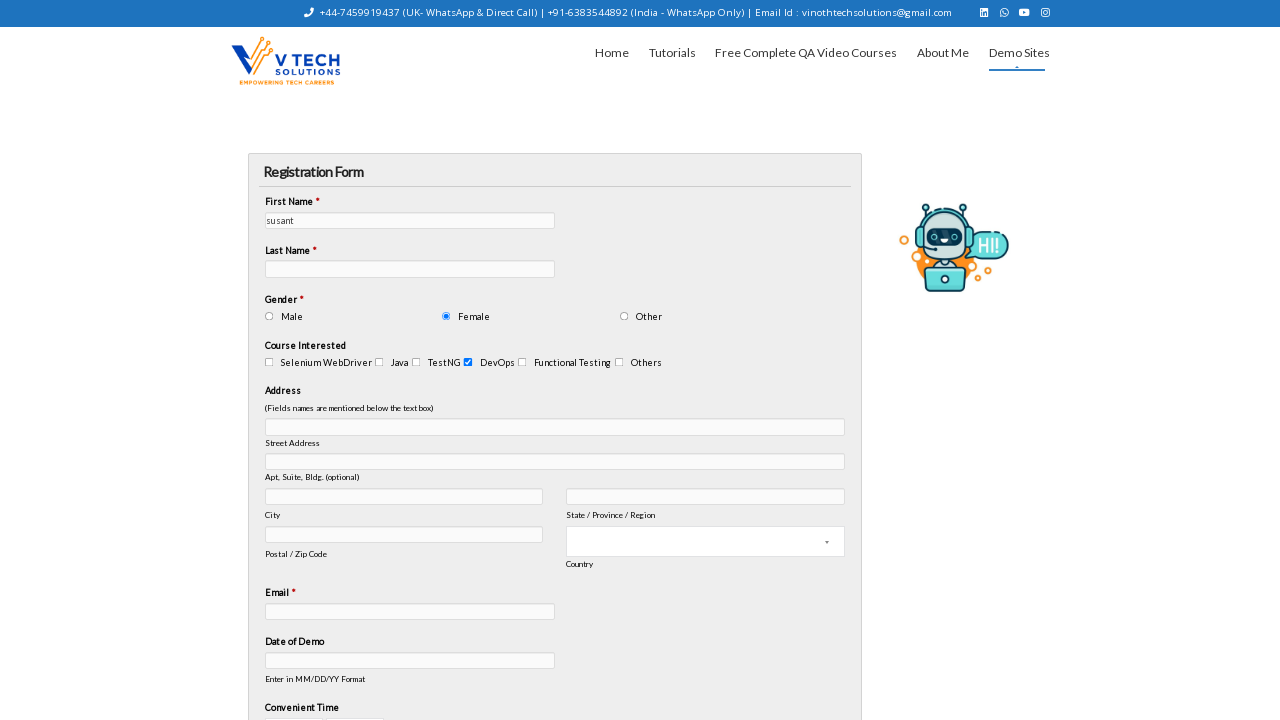